Simple test that navigates to GoDaddy homepage and verifies the URL

Starting URL: https://www.godaddy.com/

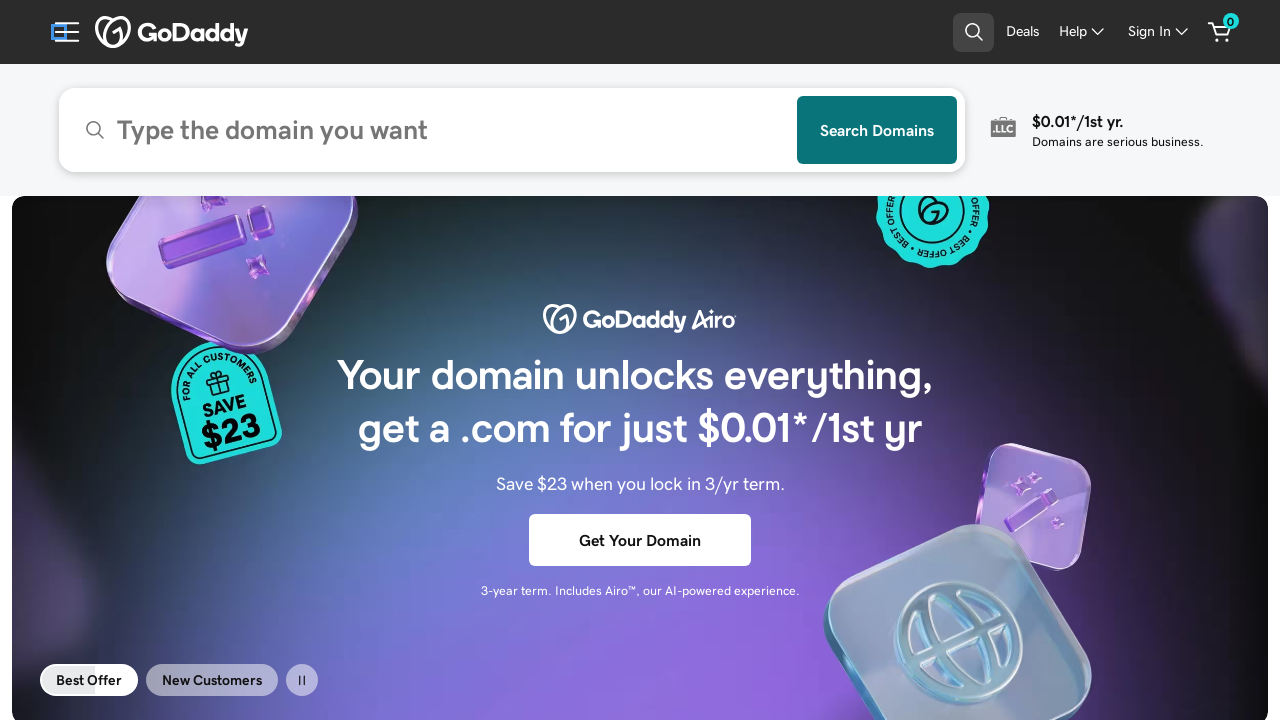

Waited for page to reach domcontentloaded state
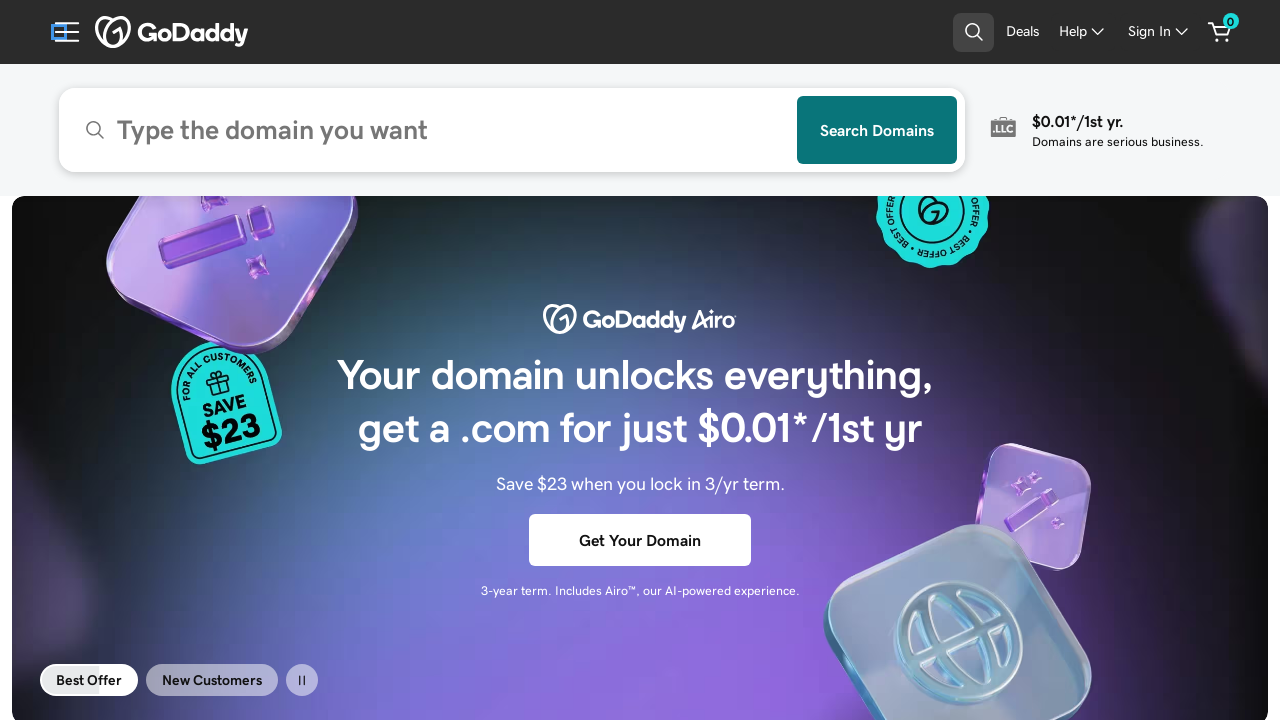

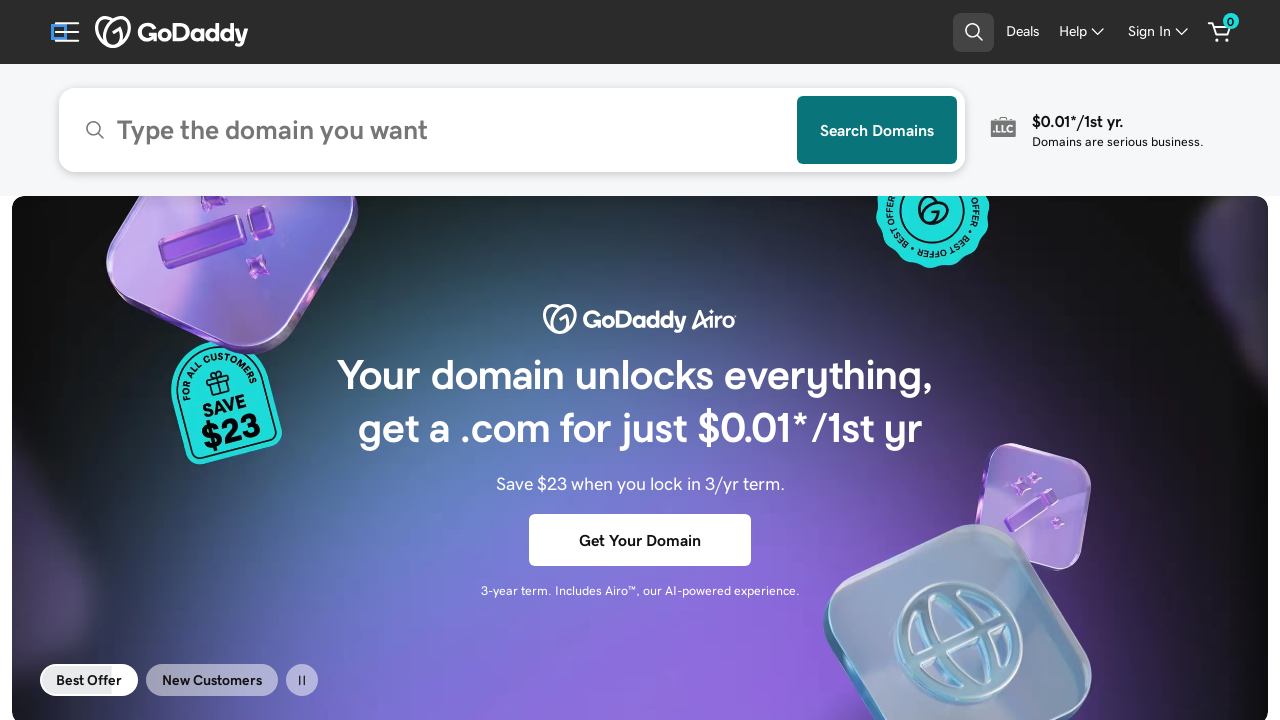